Tests that radio buttons display the expected option labels

Starting URL: https://demoqa.com/elements

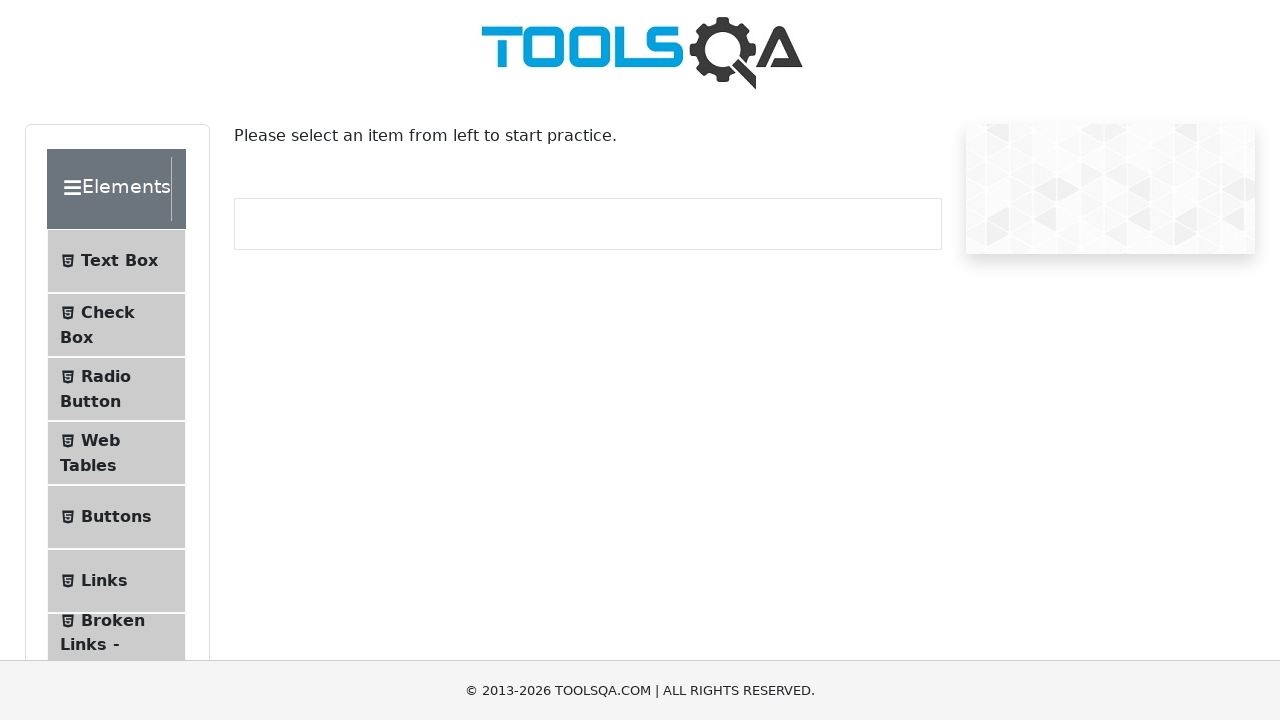

Clicked on Radio Button menu item at (116, 389) on #item-2
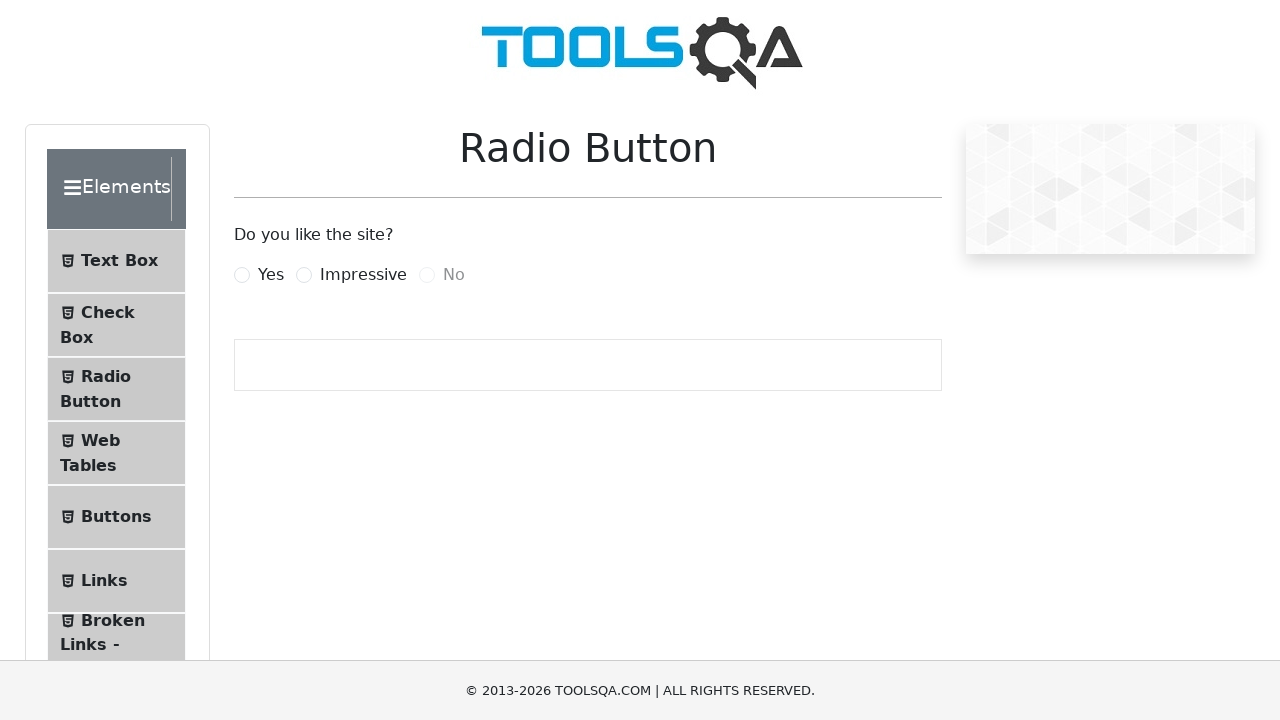

Waited for 'Yes' radio button label to load
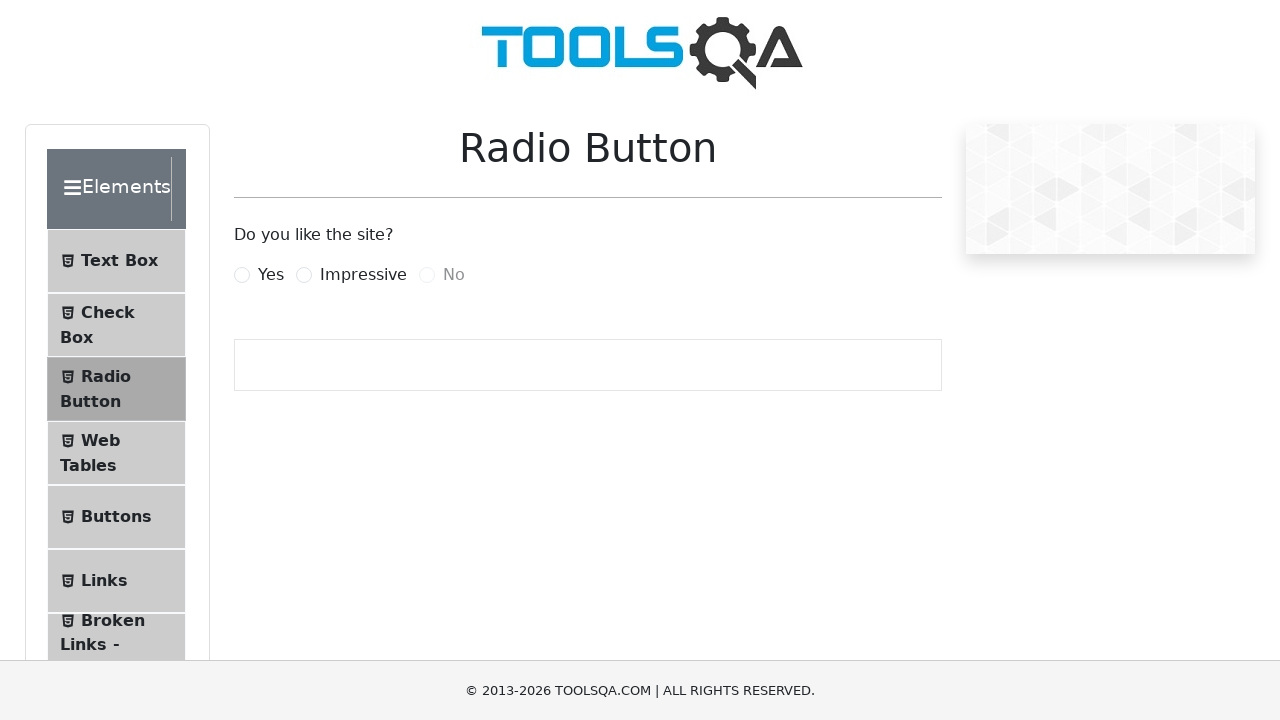

Waited for 'Impressive' radio button label to load
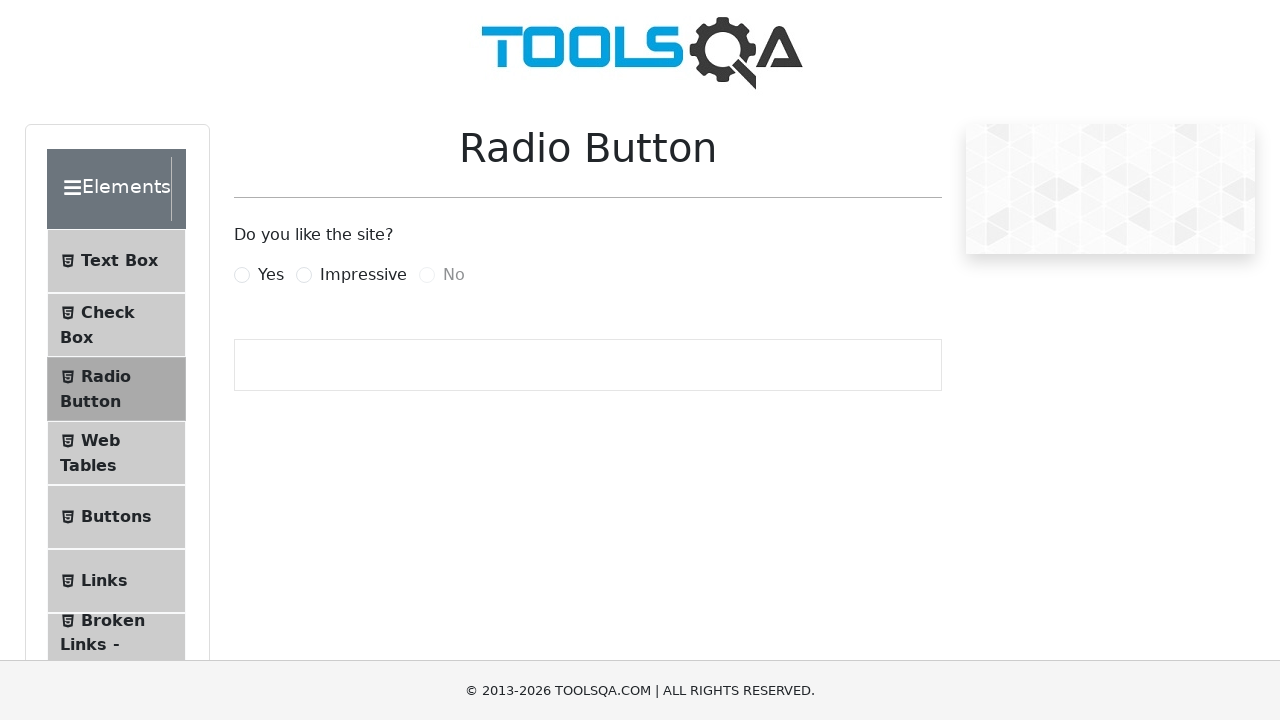

Waited for 'No' radio button label to load
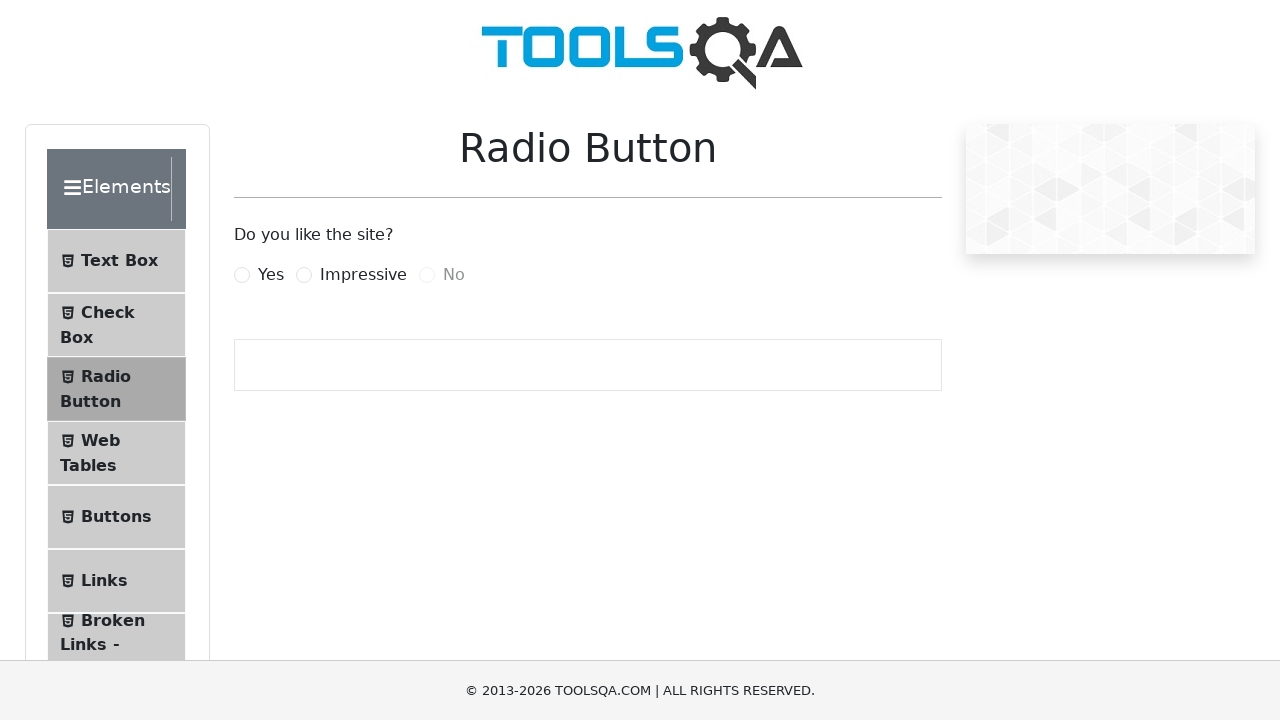

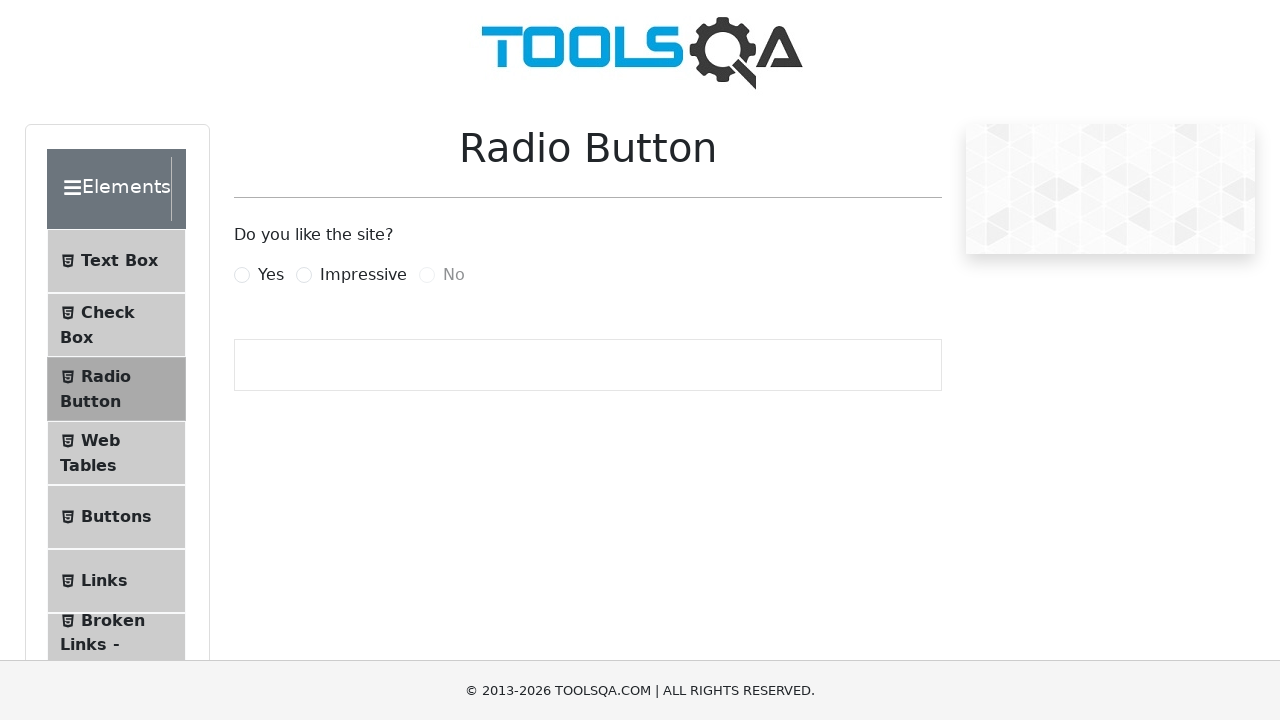